Tests the Feed functionality by entering 6 catnips and clicking the feed button

Starting URL: https://cs1632.appspot.com/

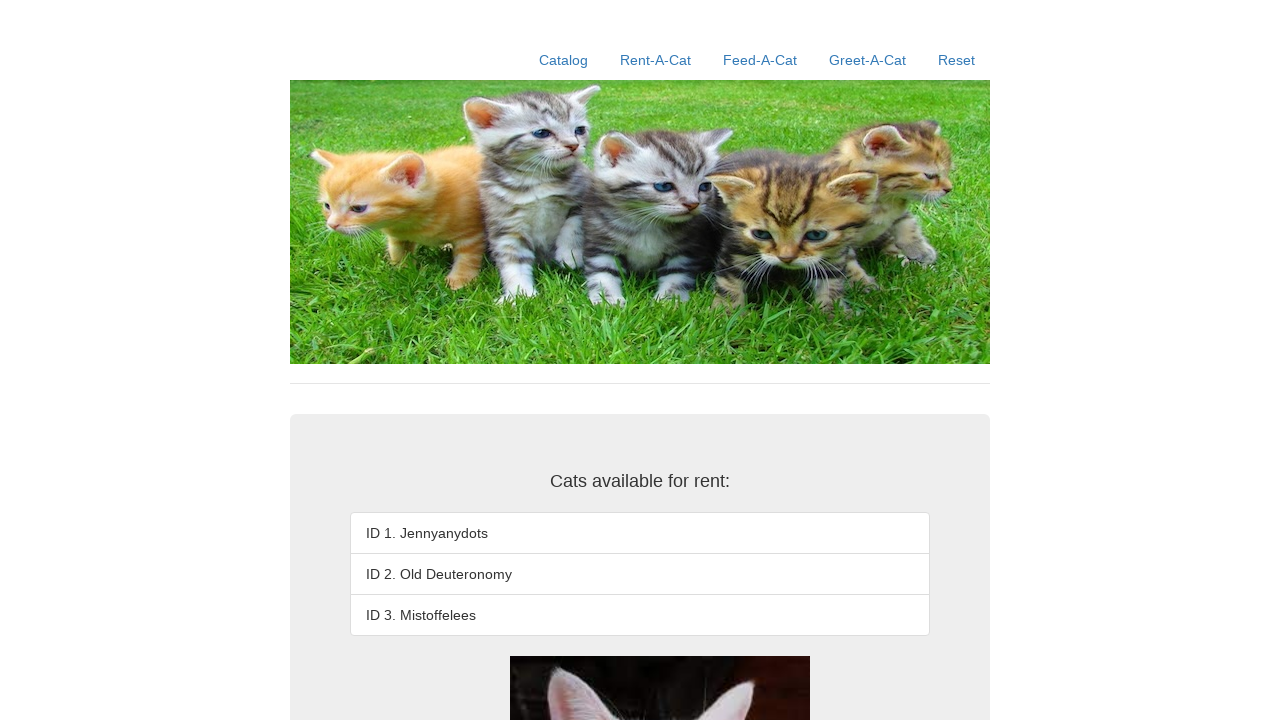

Reset cookies to initialize test state
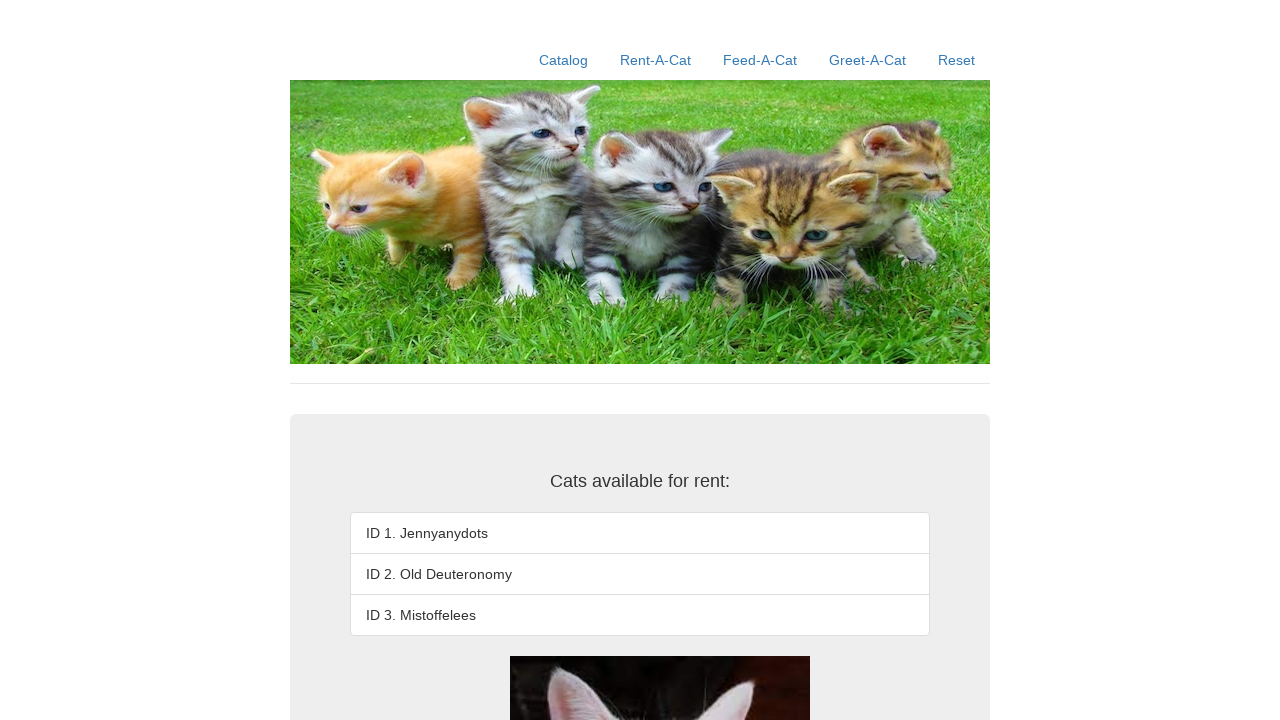

Clicked Feed-A-Cat link at (760, 60) on text=Feed-A-Cat
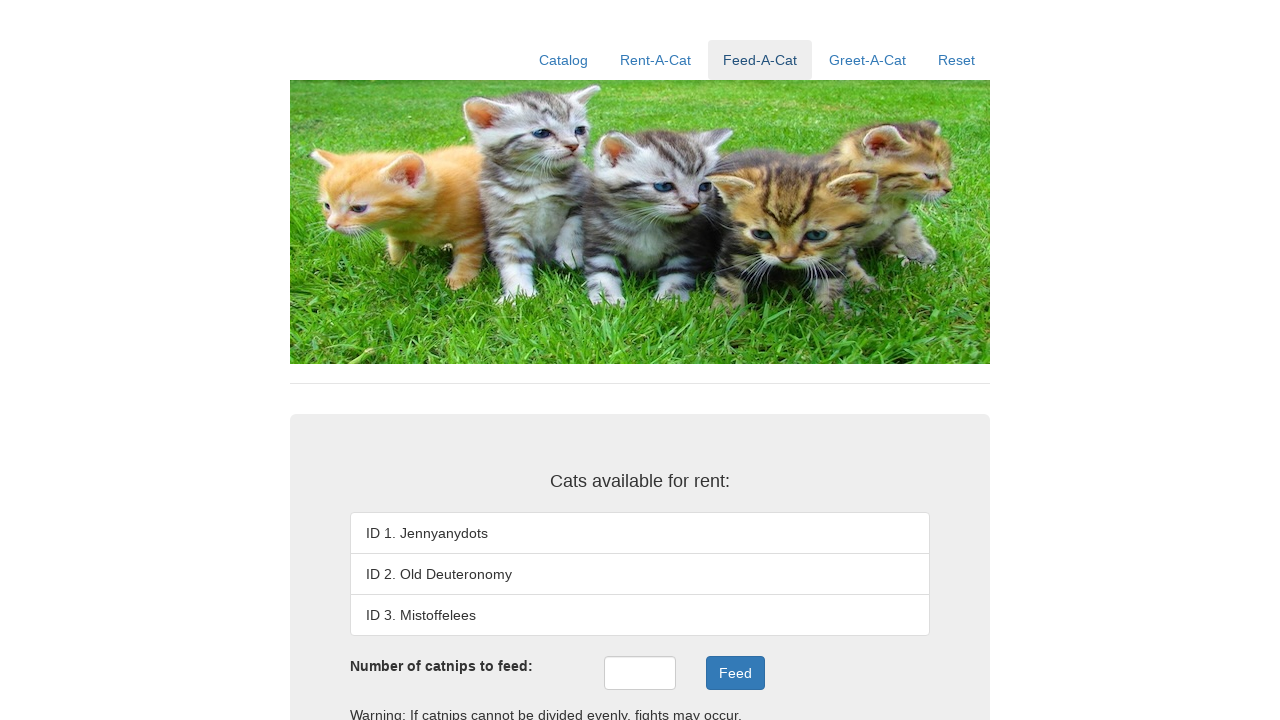

Clicked catnips input field at (640, 673) on #catnips
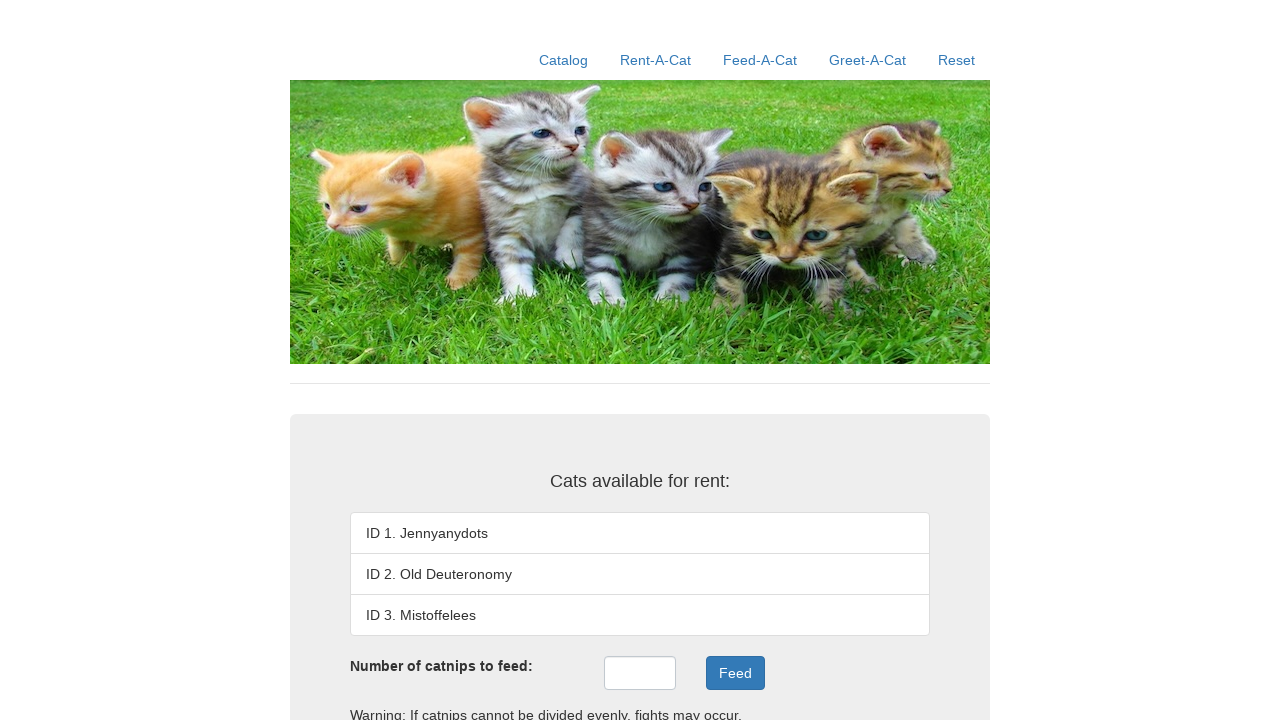

Entered 6 catnips in the input field on #catnips
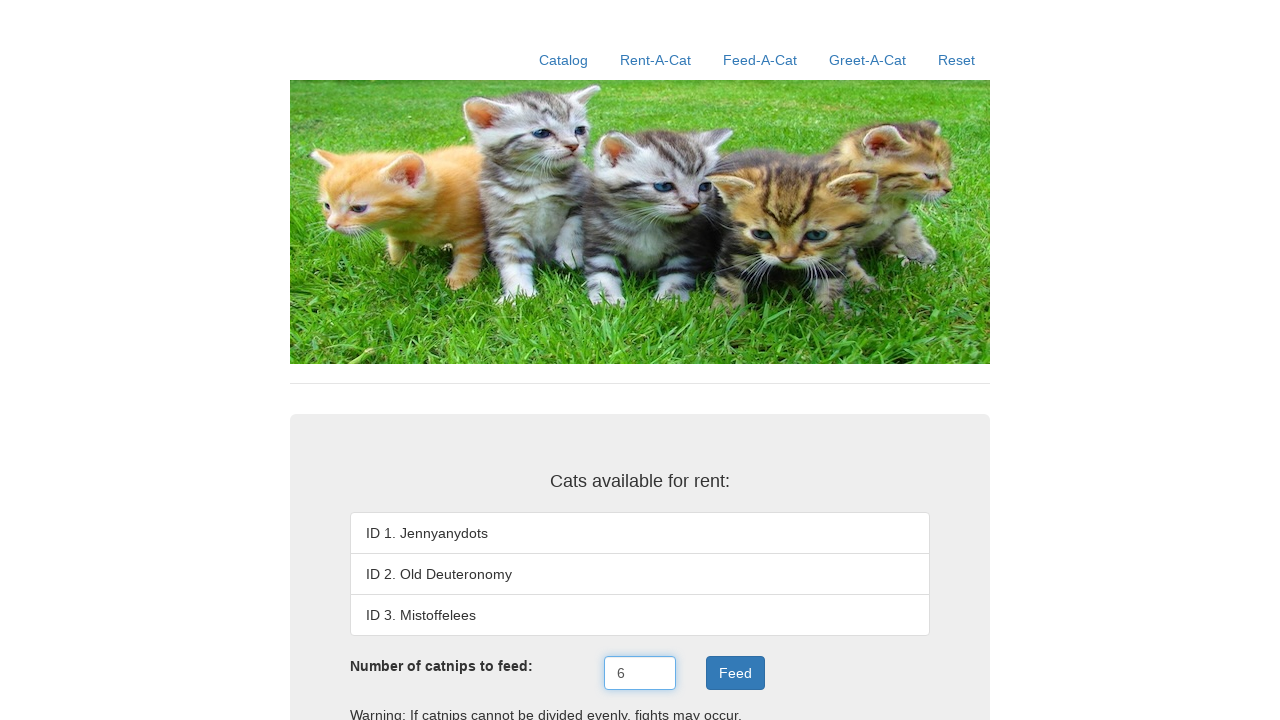

Clicked the feed button at (735, 673) on .btn
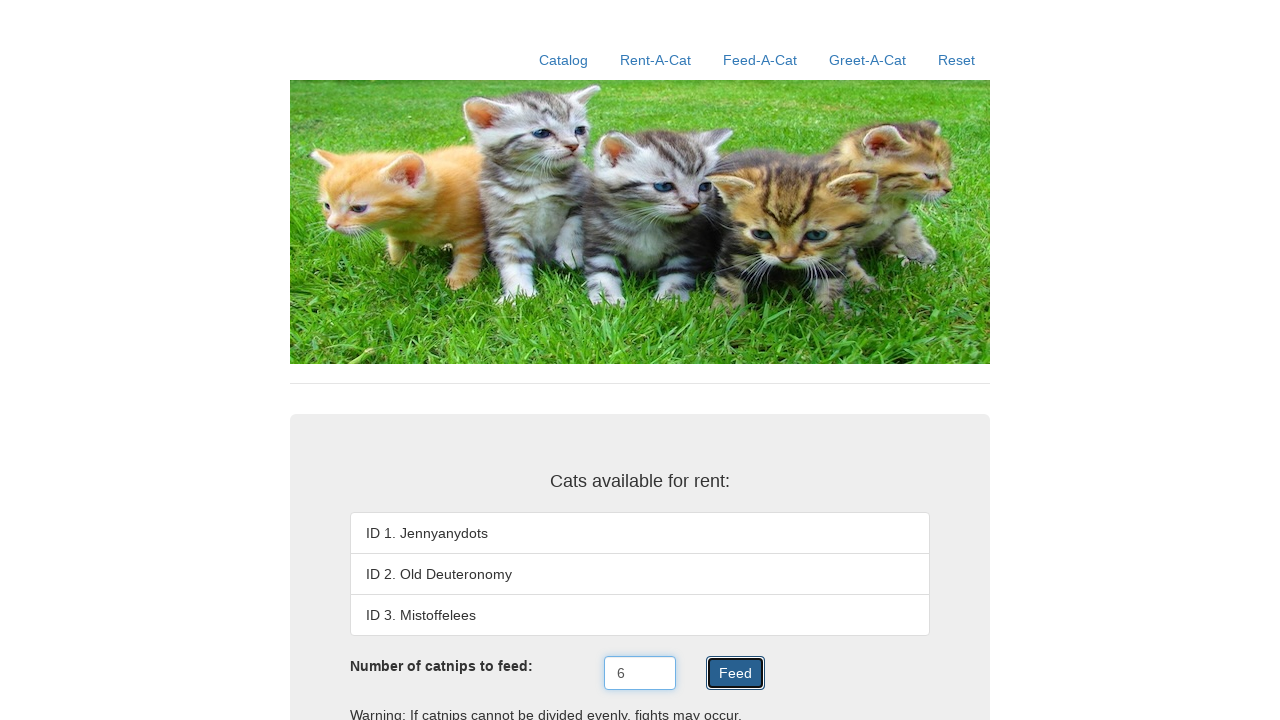

Verified result div exists
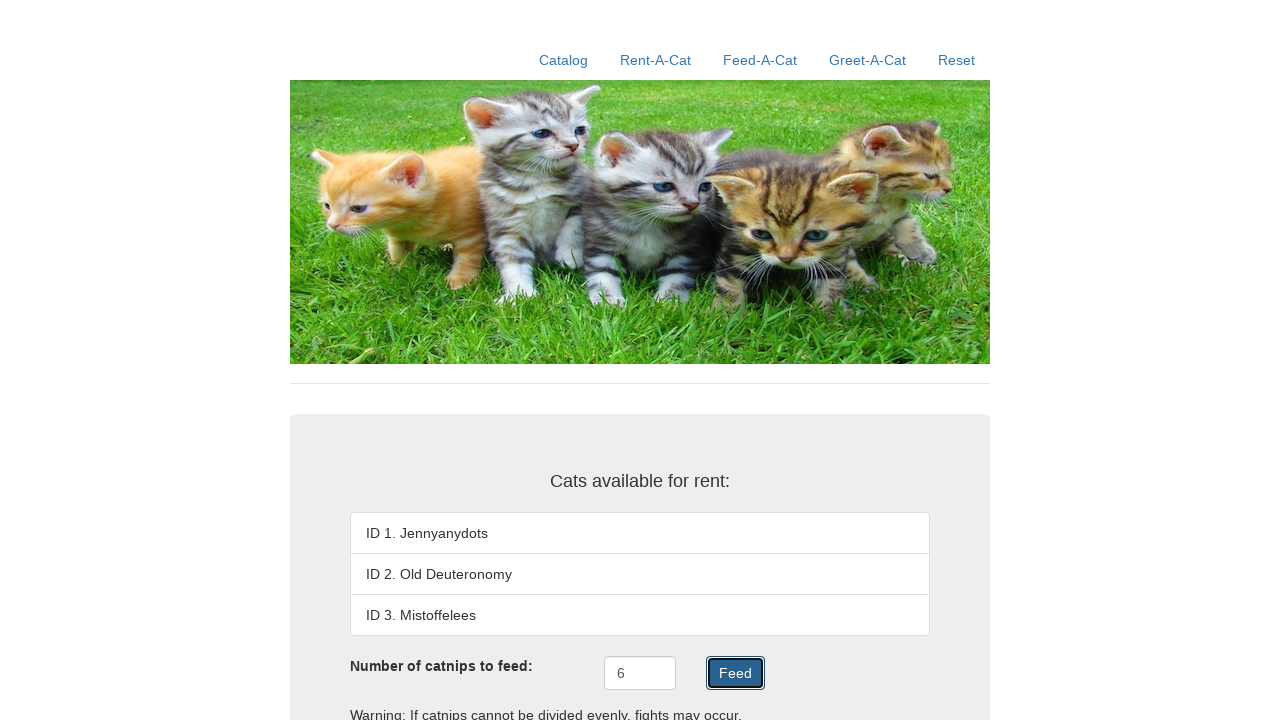

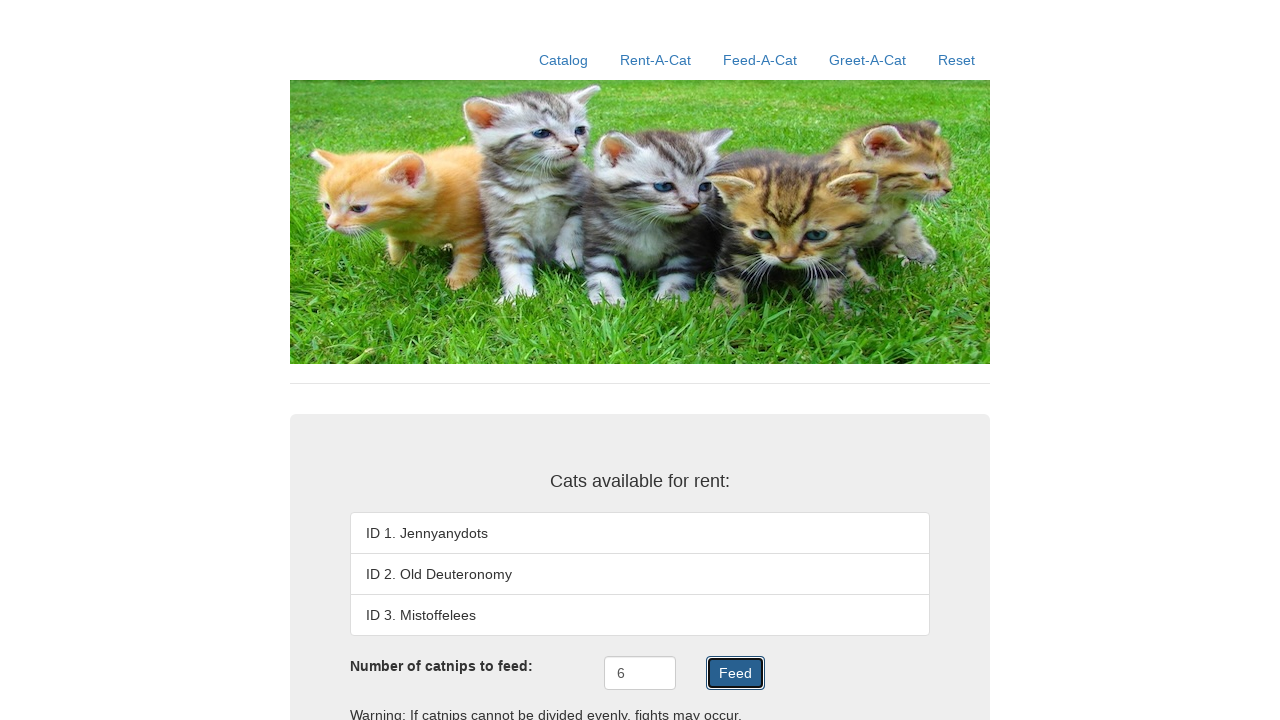